Tests the search functionality on weswadesi.com by searching for "soap" and clicking on a product from the search results.

Starting URL: https://weswadesi.com

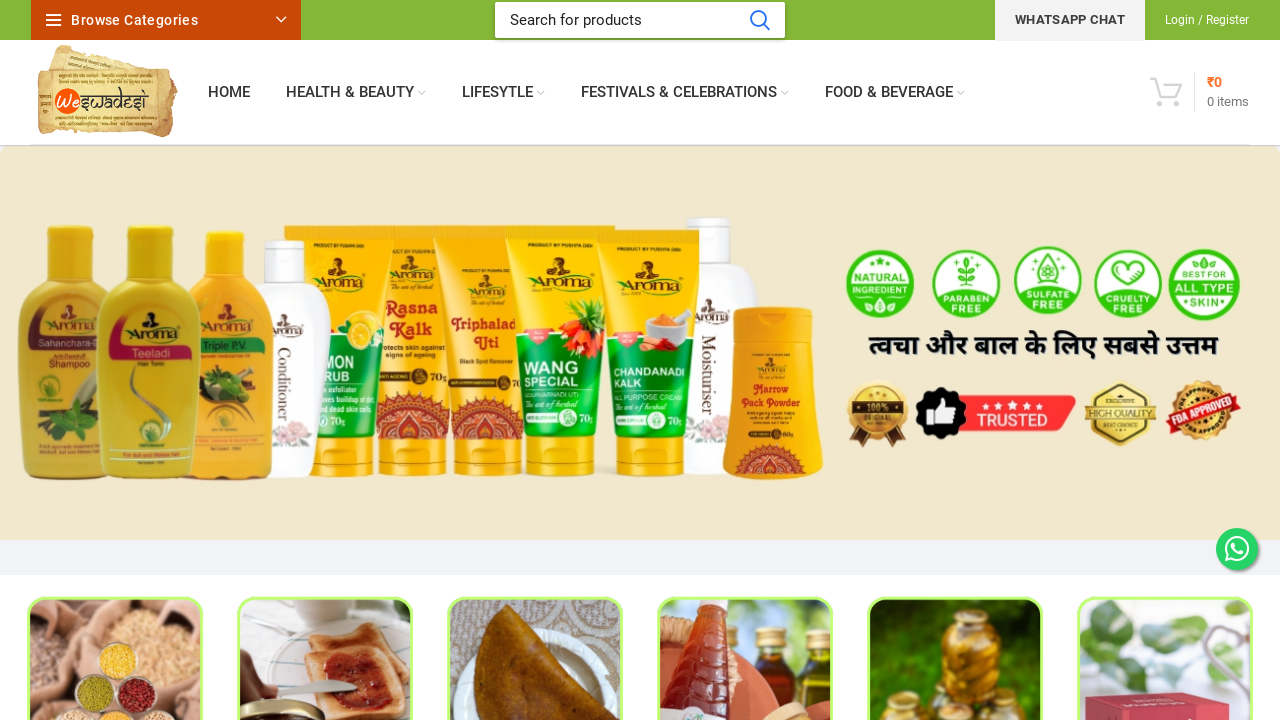

Clicked on the search input field at (640, 20) on (//input[@type='text'])[1]
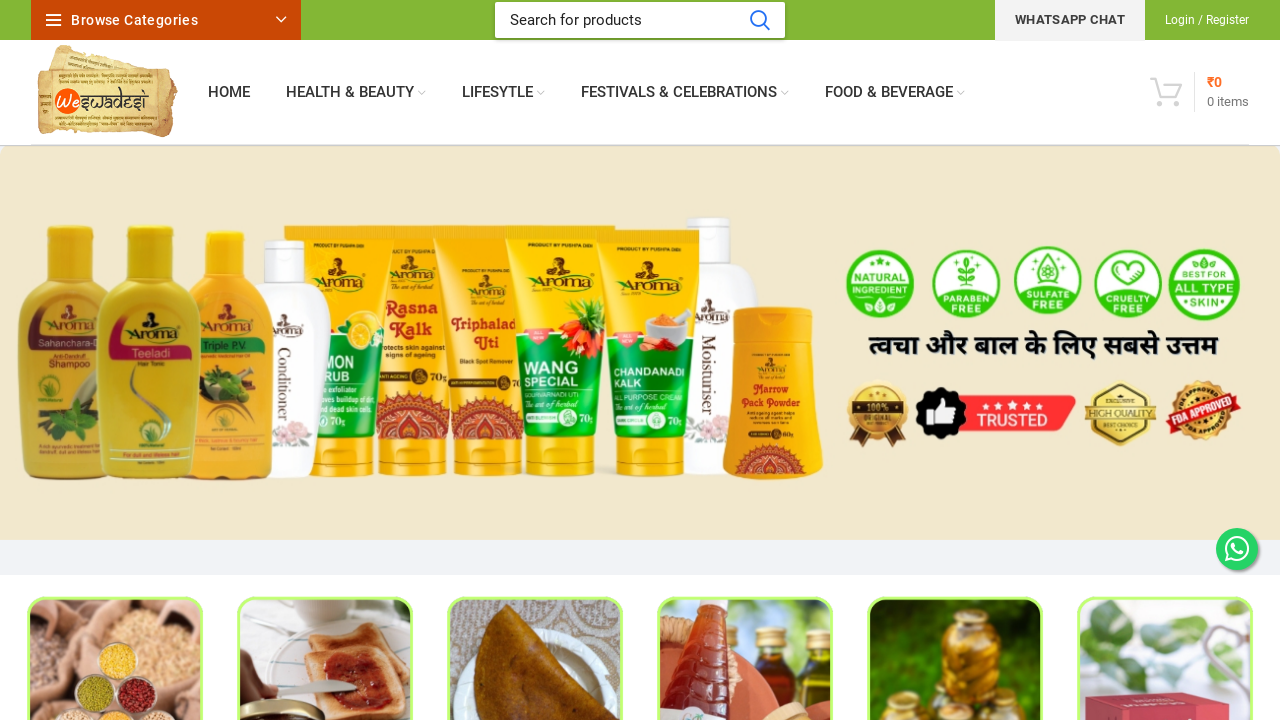

Filled search input with 'soap' on (//input[@type='text'])[1]
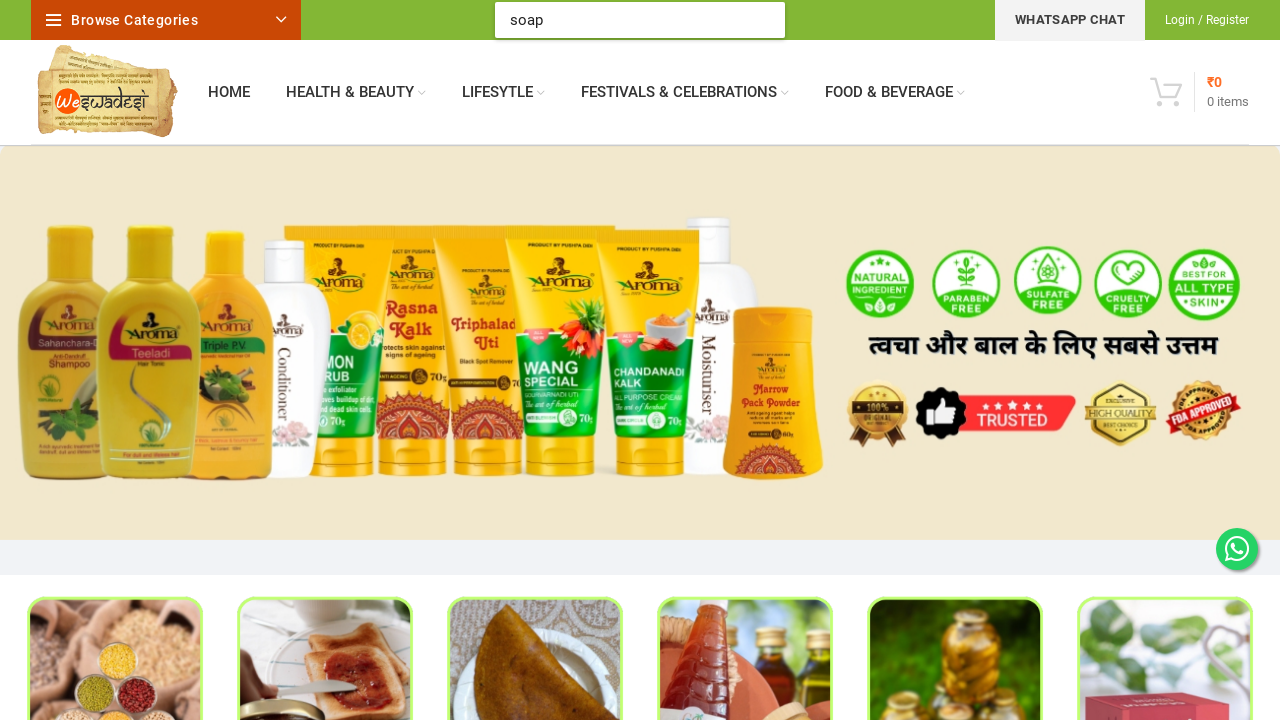

Clicked the search submit button at (759, 20) on (//button[@type='submit'])[1]
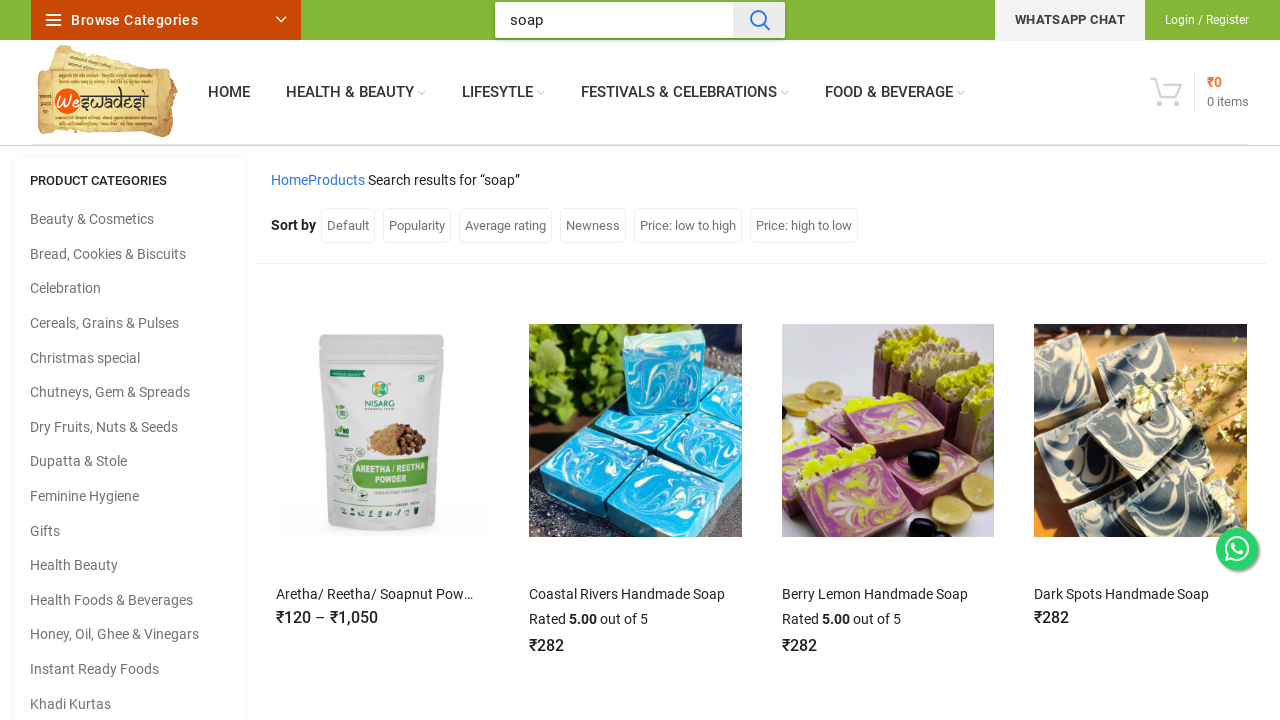

Search results loaded with product elements
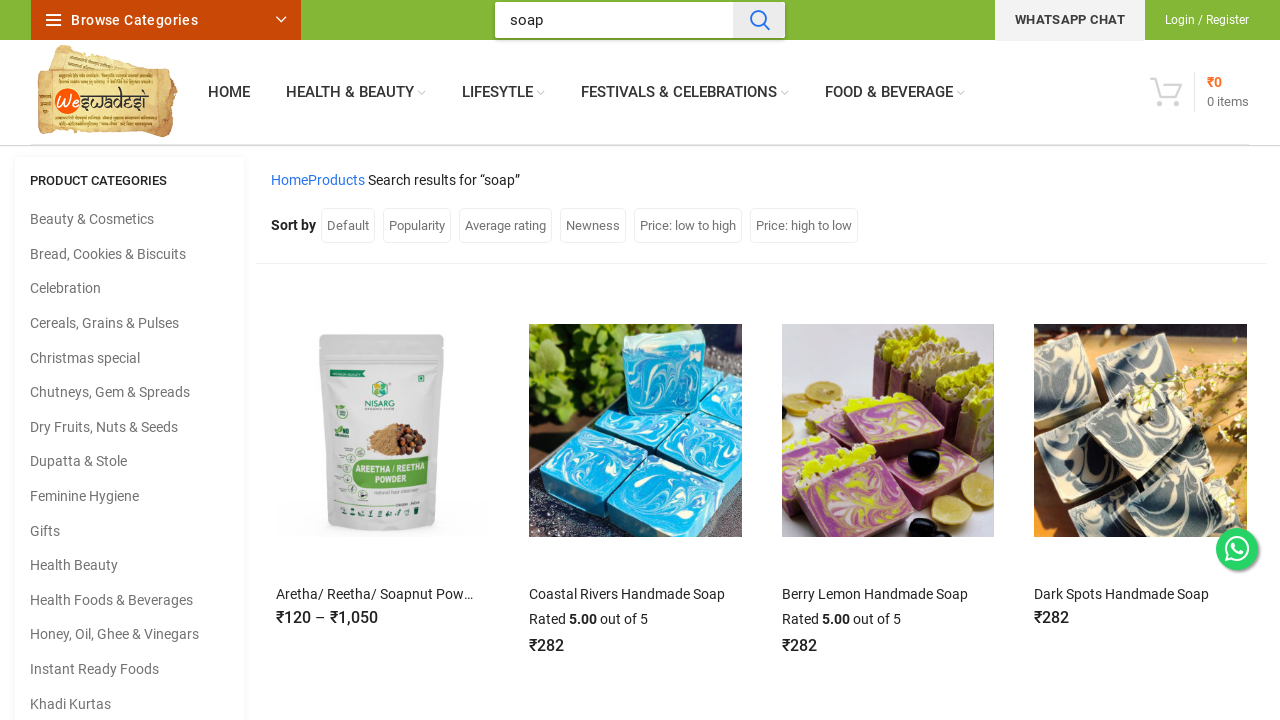

Clicked on the second product from search results at (380, 594) on .product-element-bottom:nth-child(2) h3 a
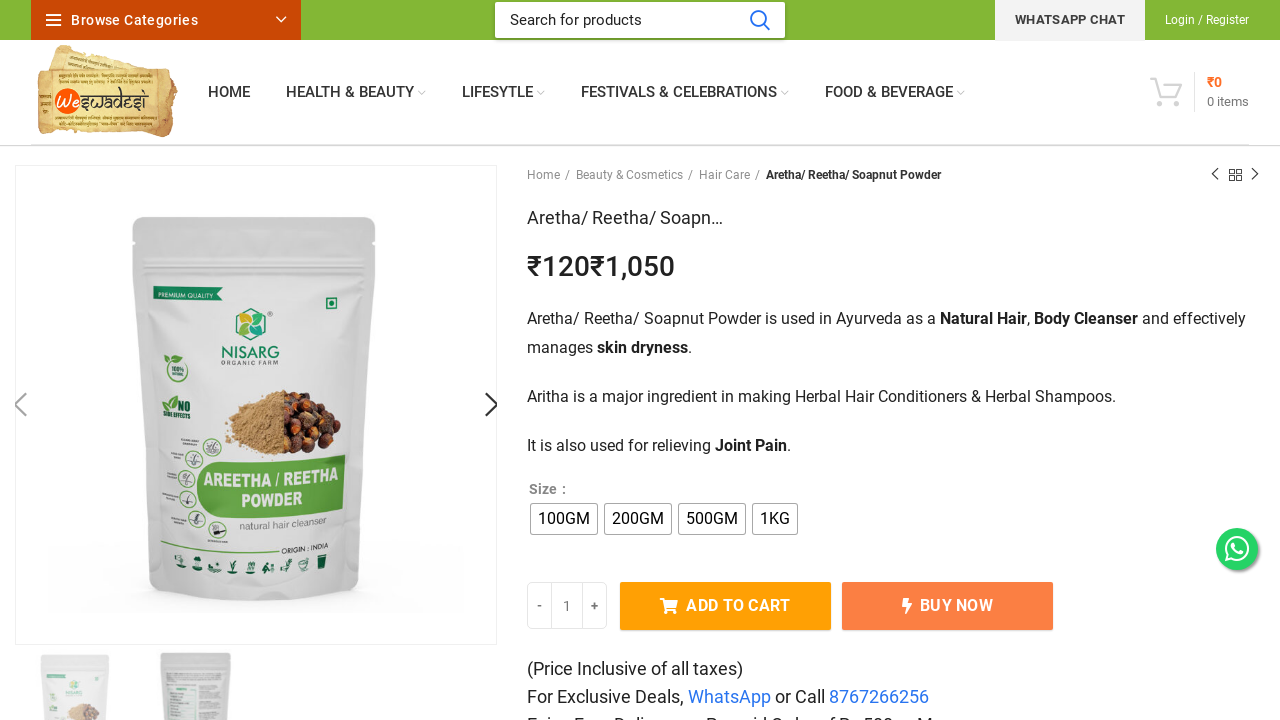

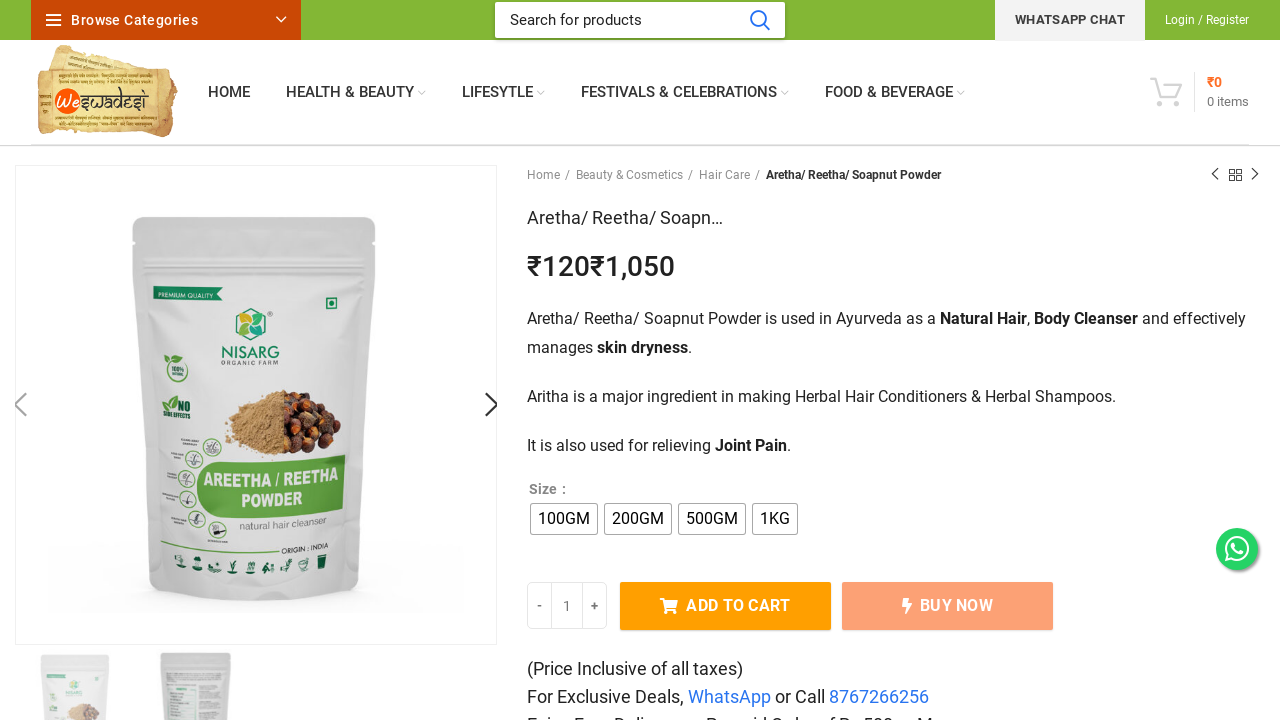